Tests the e-commerce flow of viewing a special offer, selecting product options, adding to cart, and then removing the item from the shopping cart to verify the empty cart state

Starting URL: https://advantageonlineshopping.com

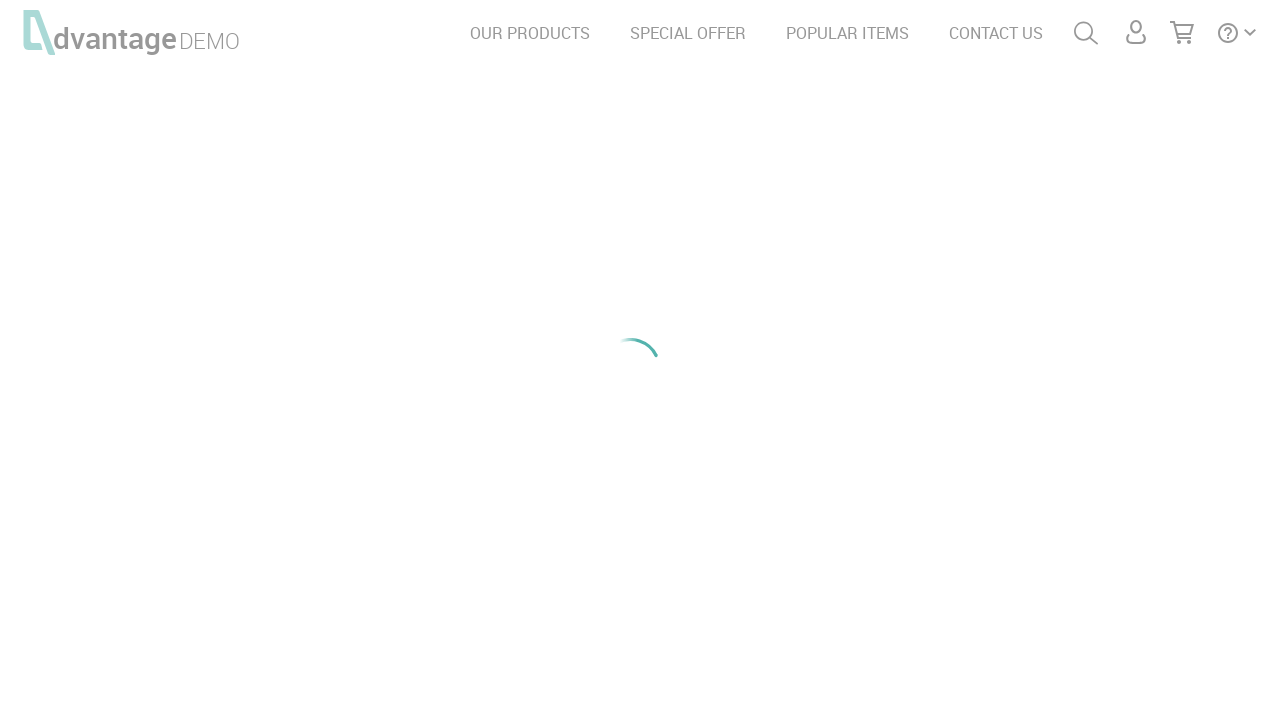

Page loaded with networkidle state
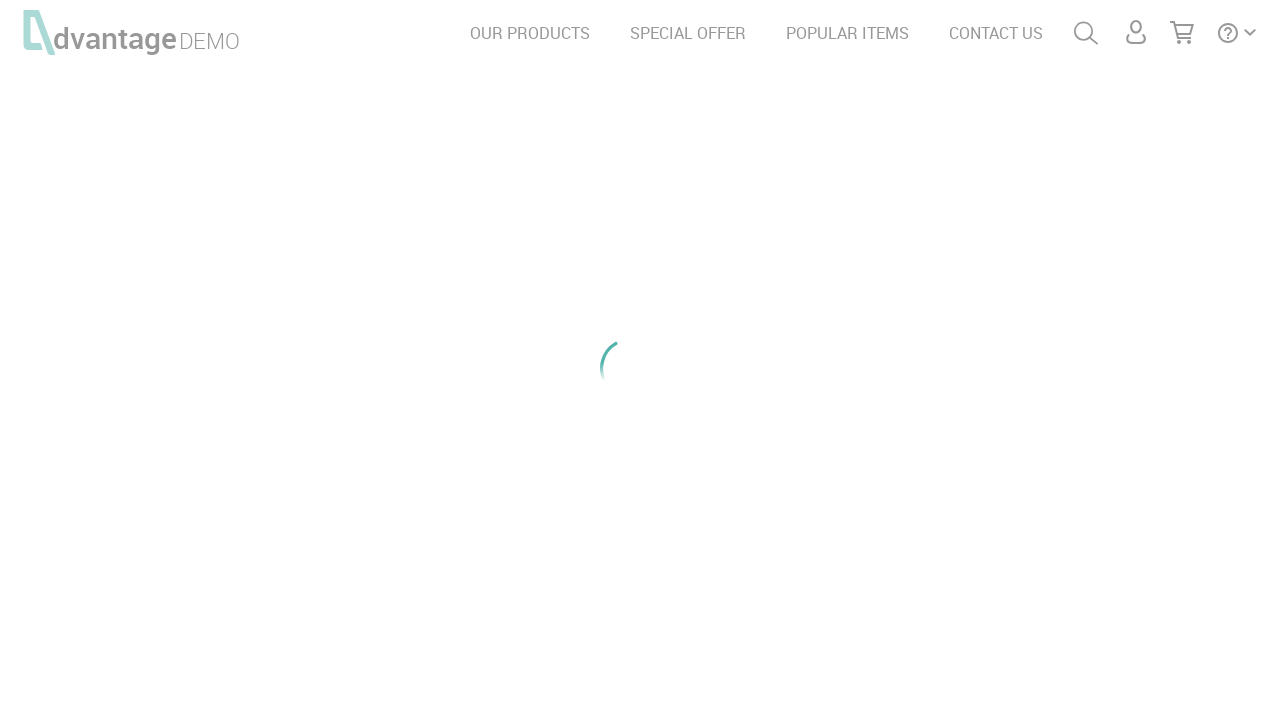

Clicked on SPECIAL OFFER link at (688, 33) on text=SPECIAL OFFER
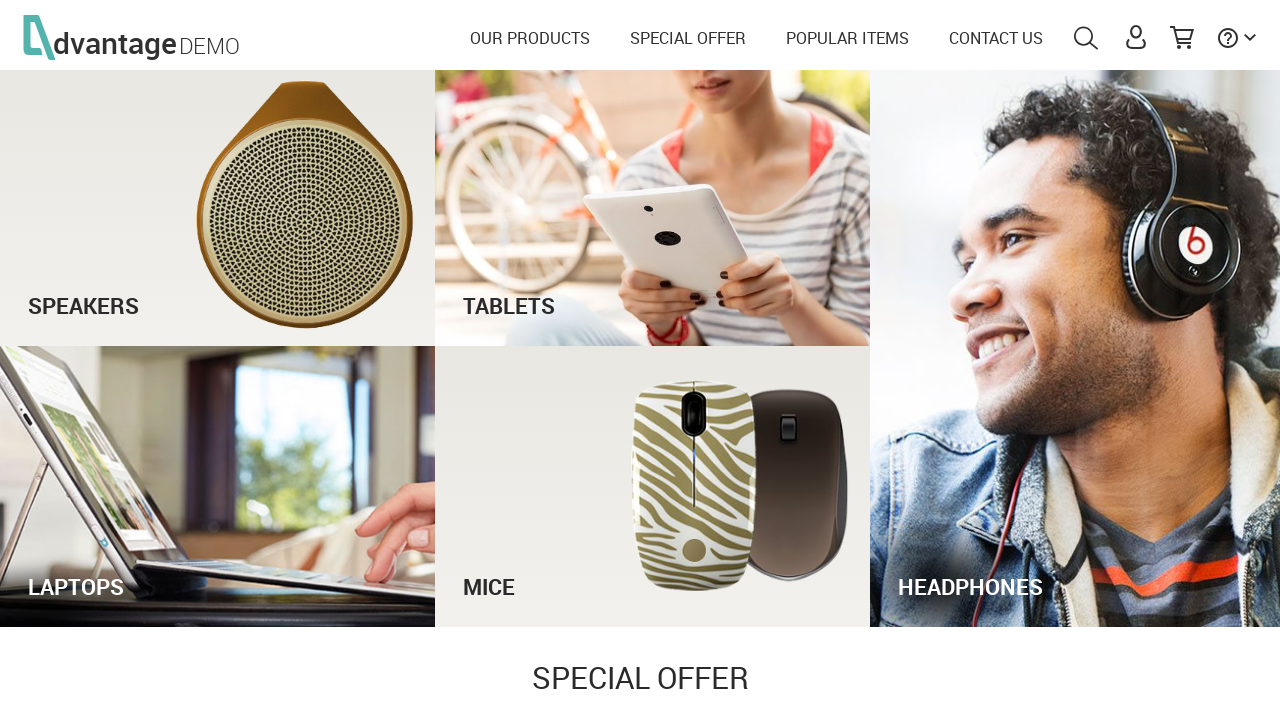

Clicked see offer button at (952, 701) on #see_offer_btn
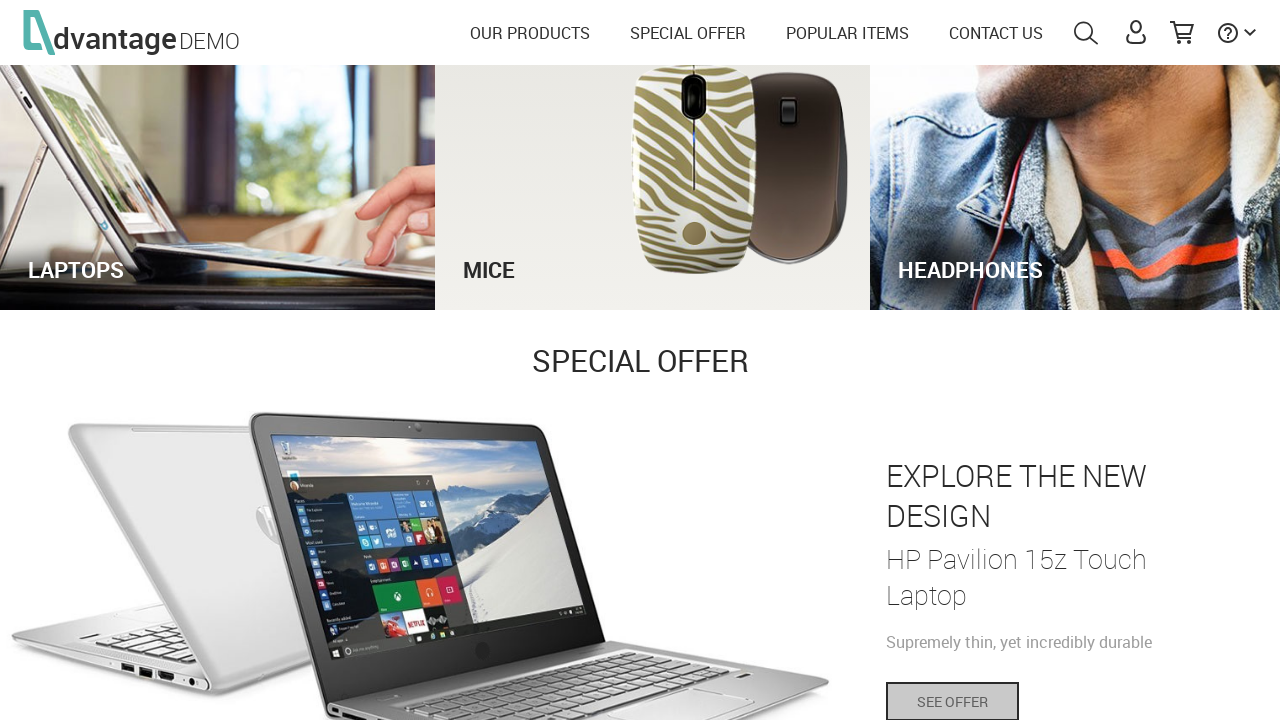

Product page loaded
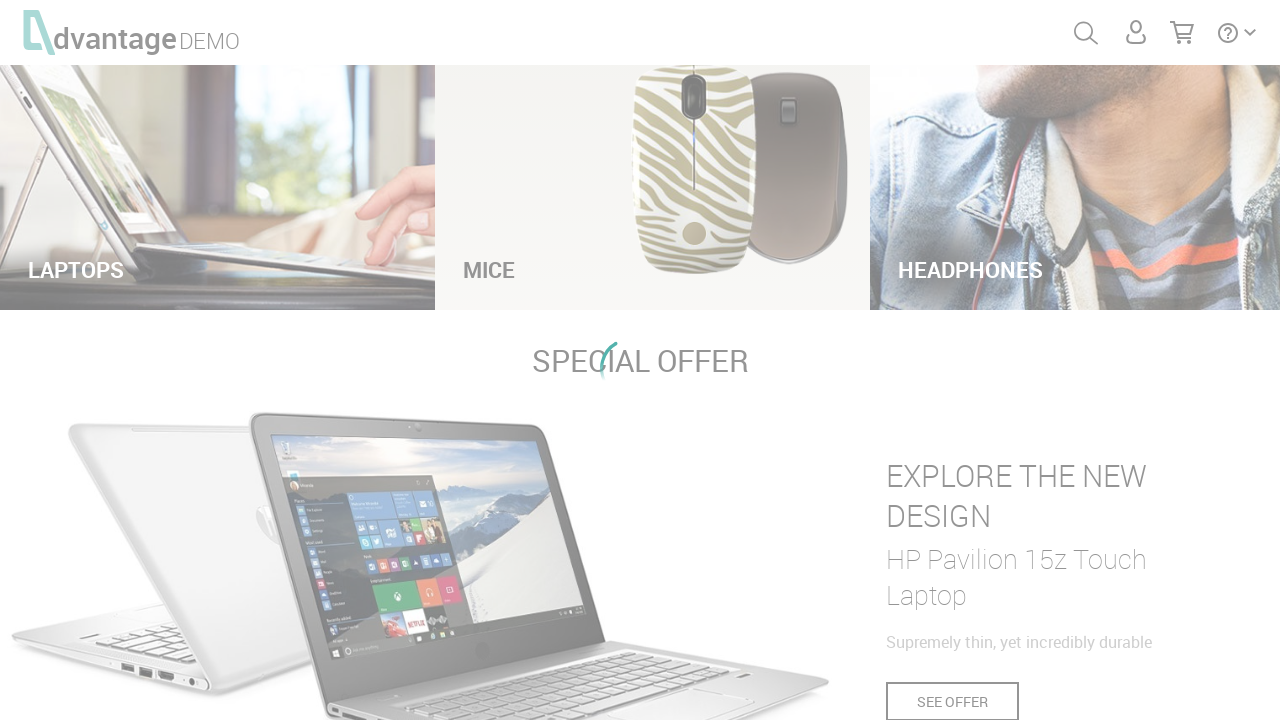

Selected yellow color option at (1000, 385) on span.bunny.productColor.YELLOW
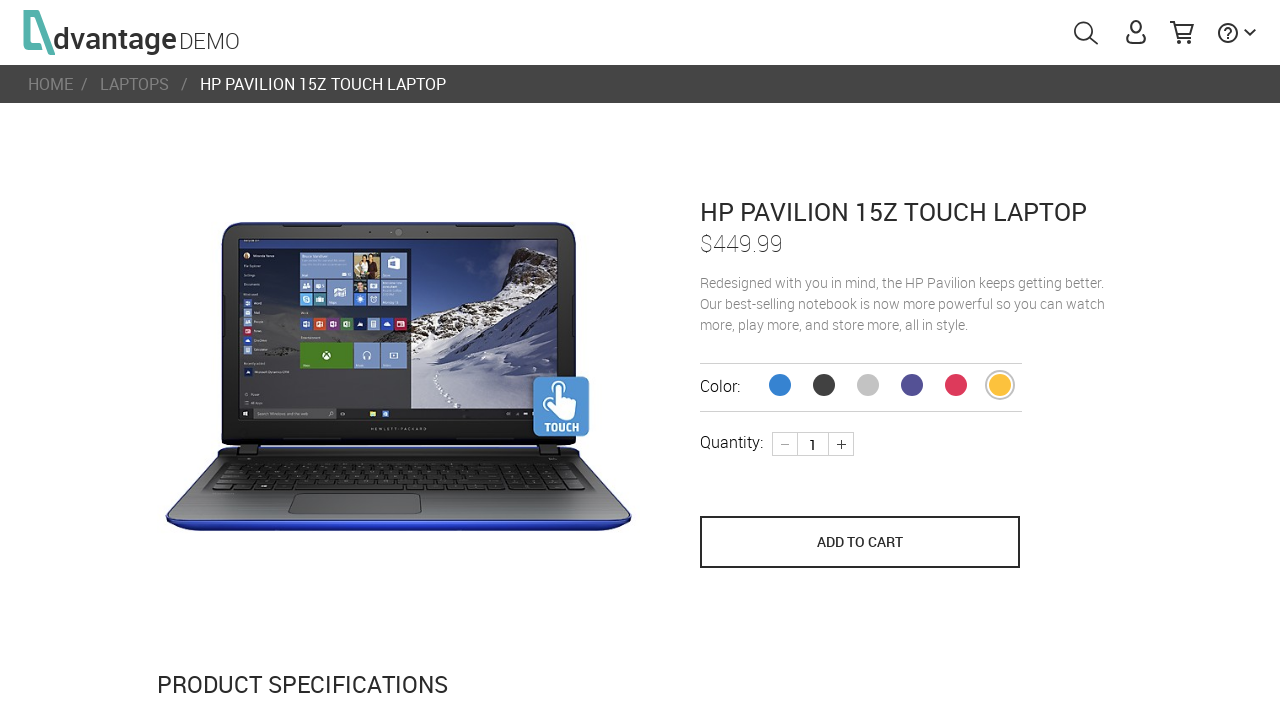

Increased product quantity by clicking plus button at (841, 444) on div.plus
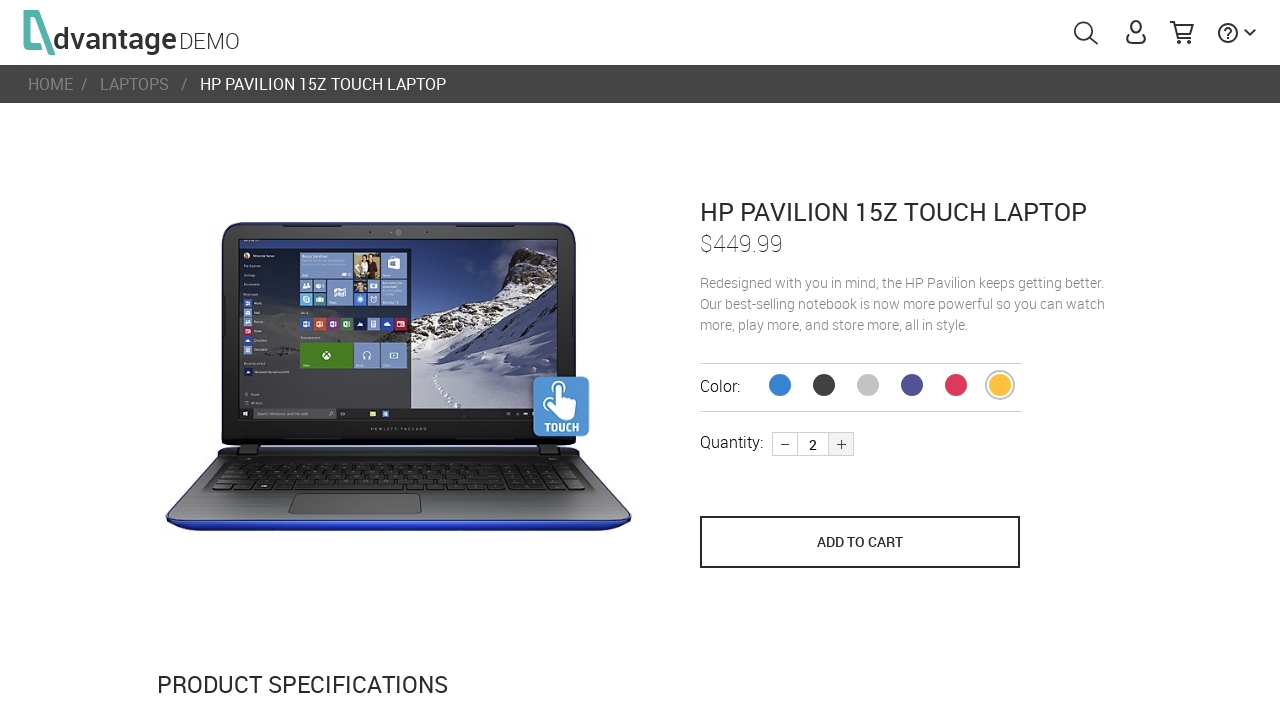

Added product to cart at (860, 542) on [name='save_to_cart']
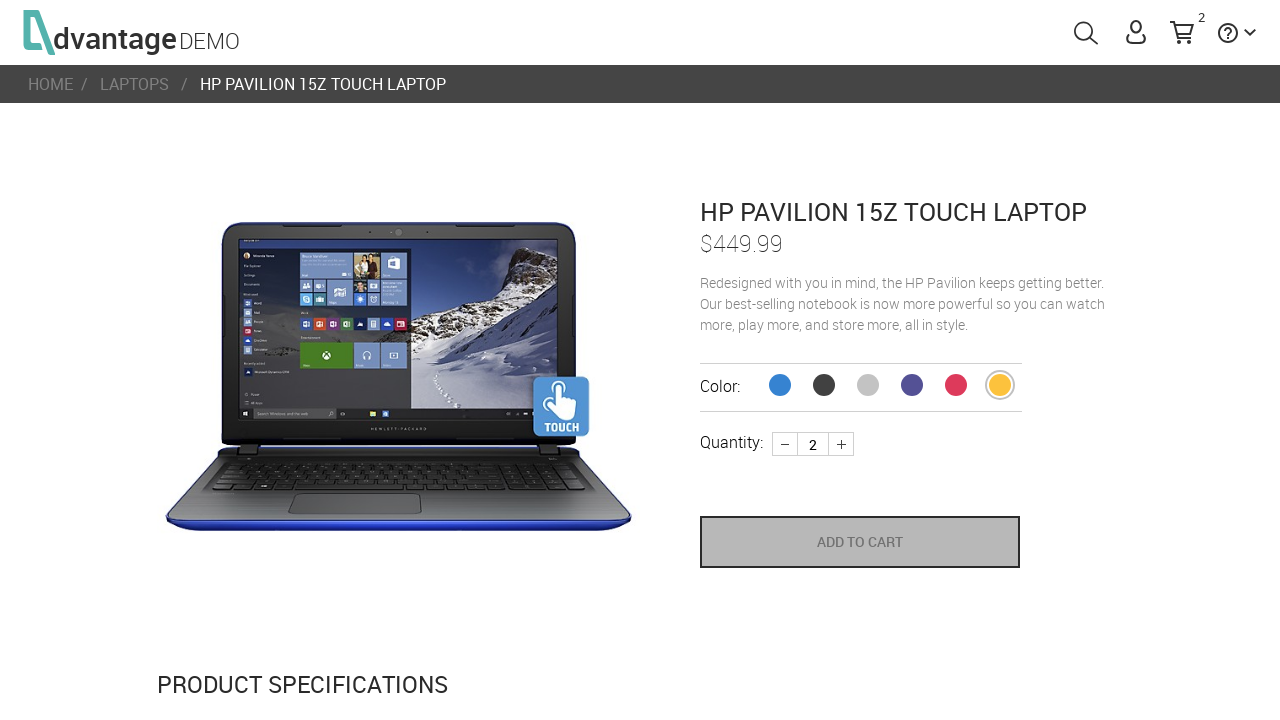

Clicked shopping cart link at (1182, 34) on #shoppingCartLink
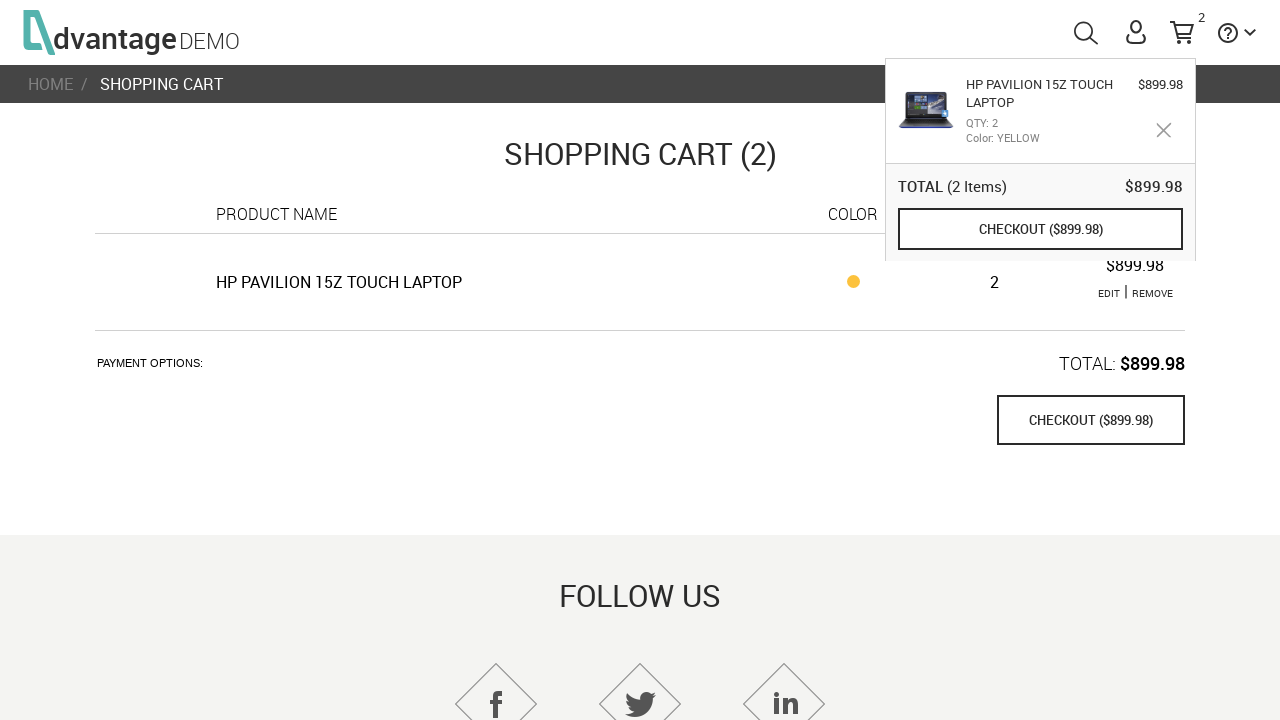

Shopping cart page loaded
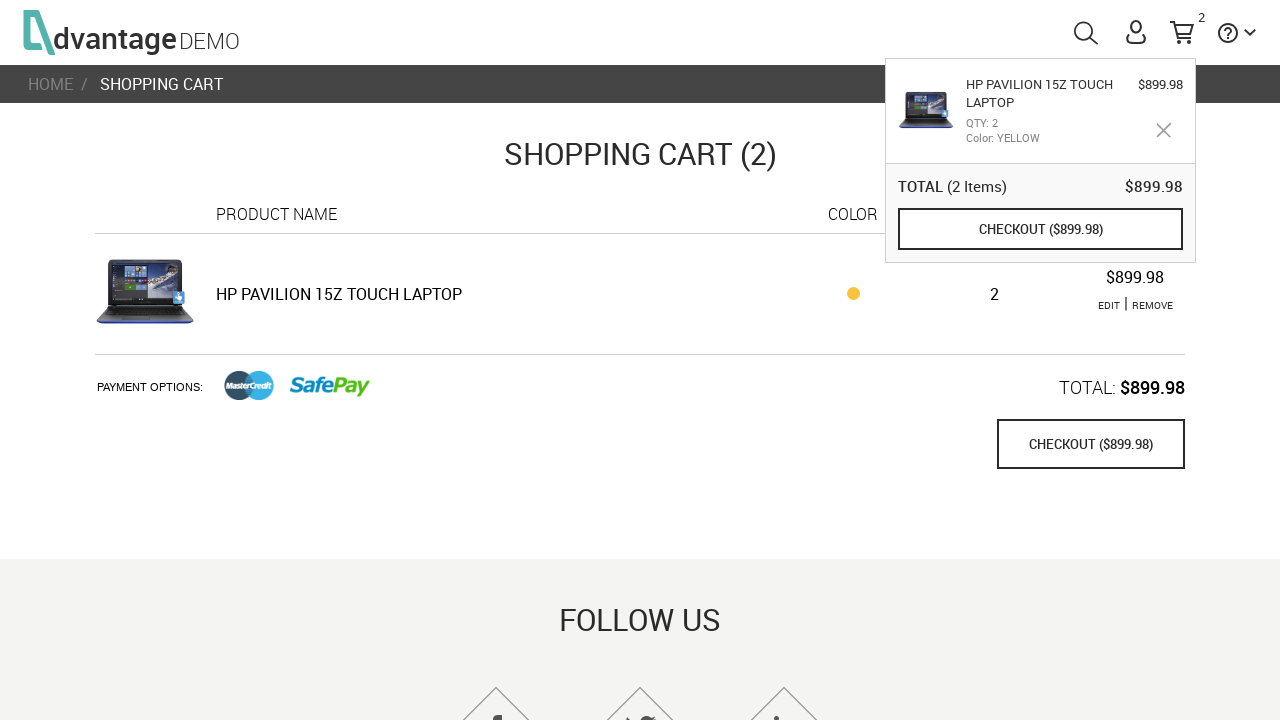

Removed item from shopping cart at (1152, 305) on a.remove.red
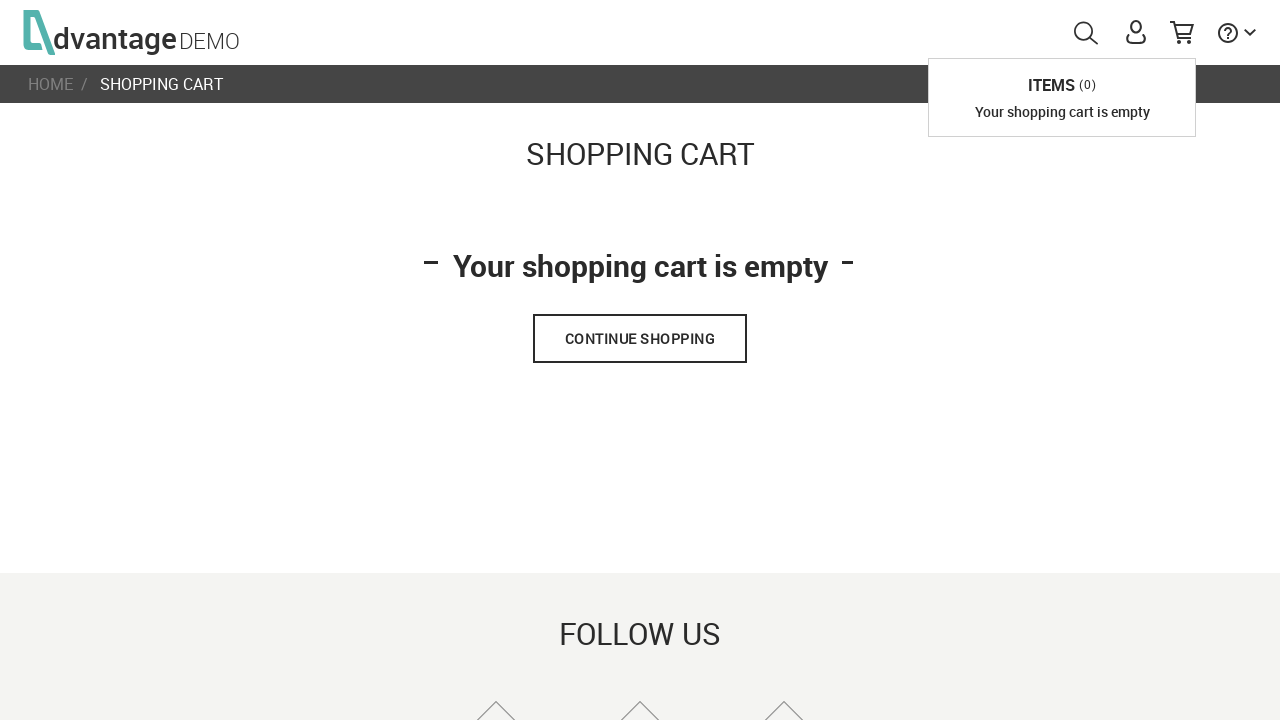

Waited for cart to update
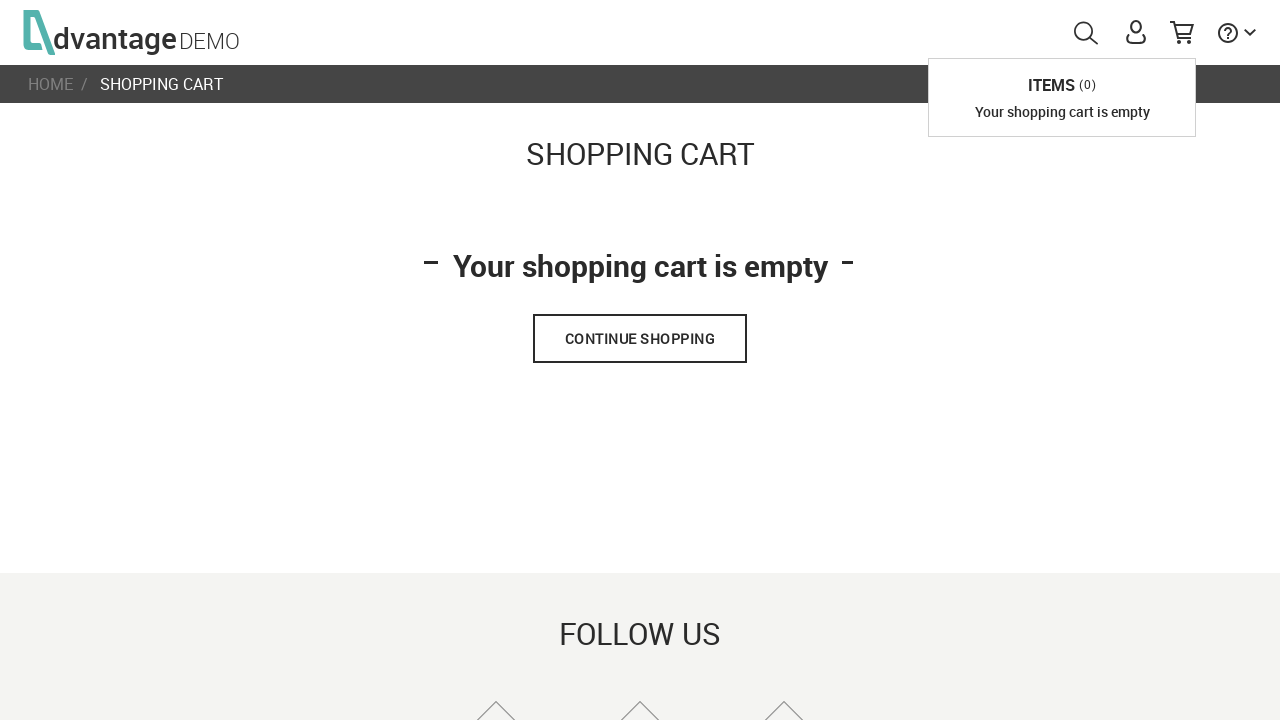

Empty cart label displayed - cart is now empty
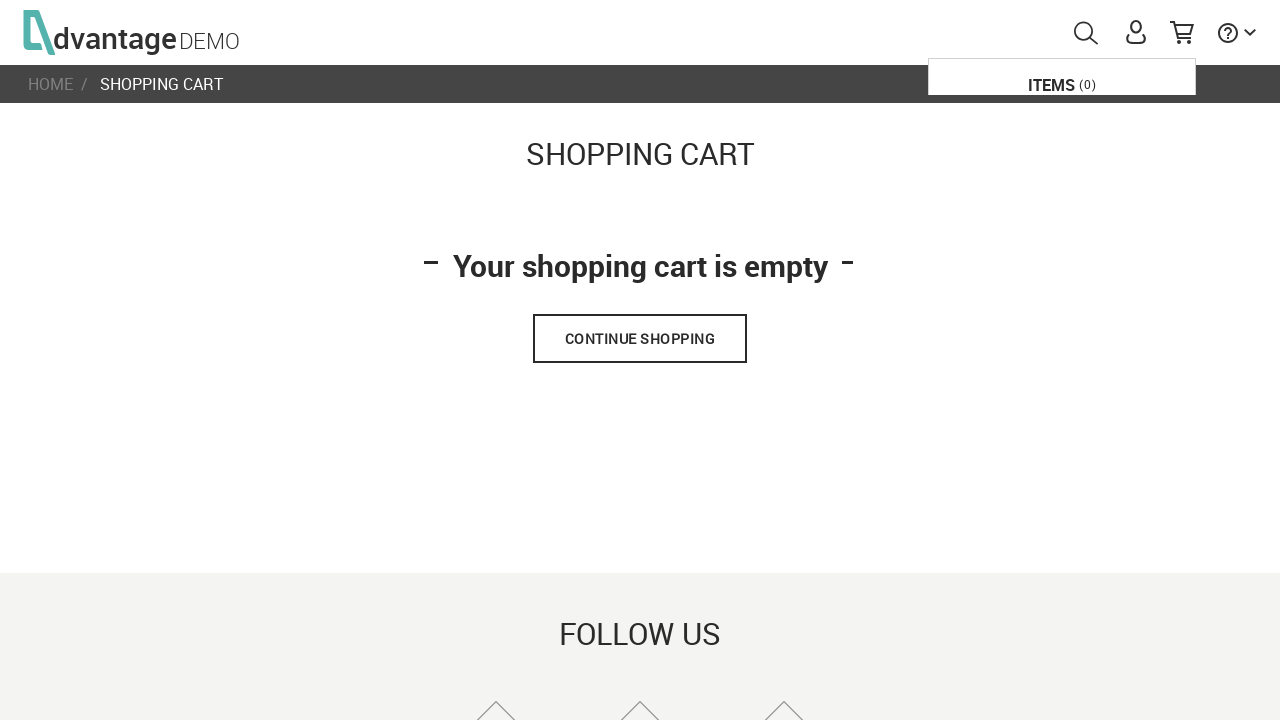

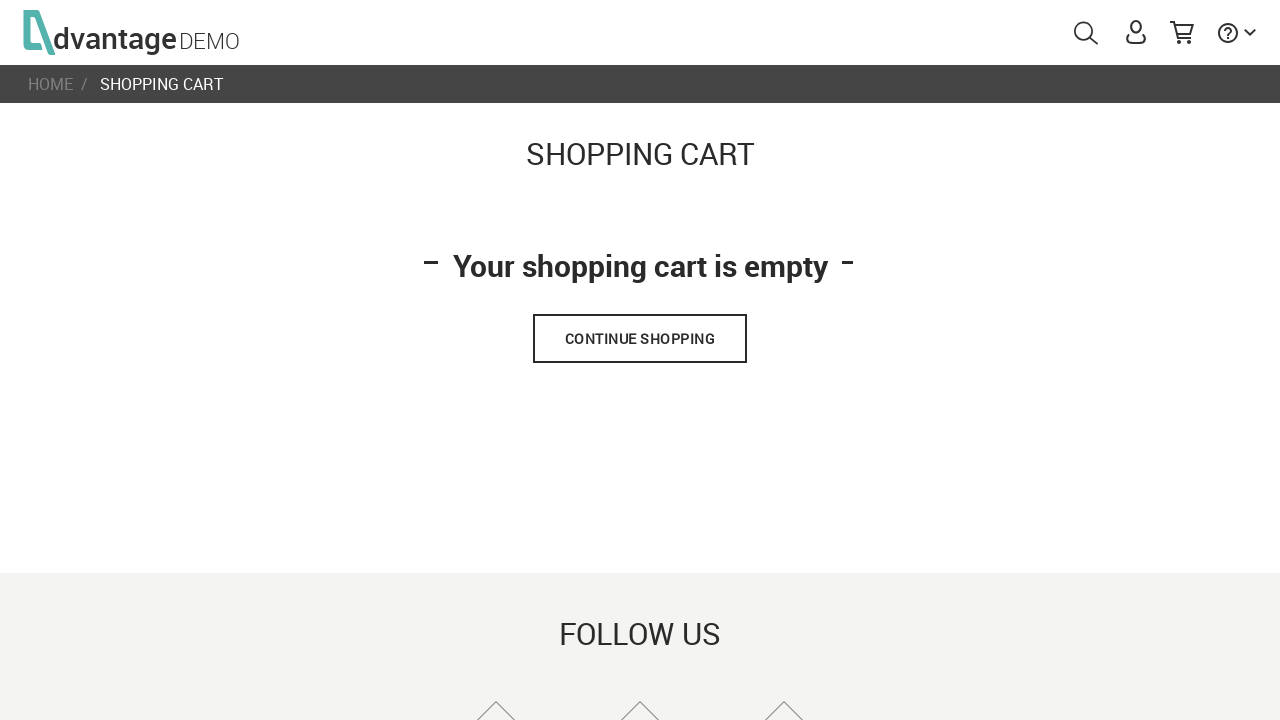